Tests drag and drop functionality by dragging an element and dropping it onto a target area

Starting URL: https://www.selenium.dev/selenium/web/droppableItems.html

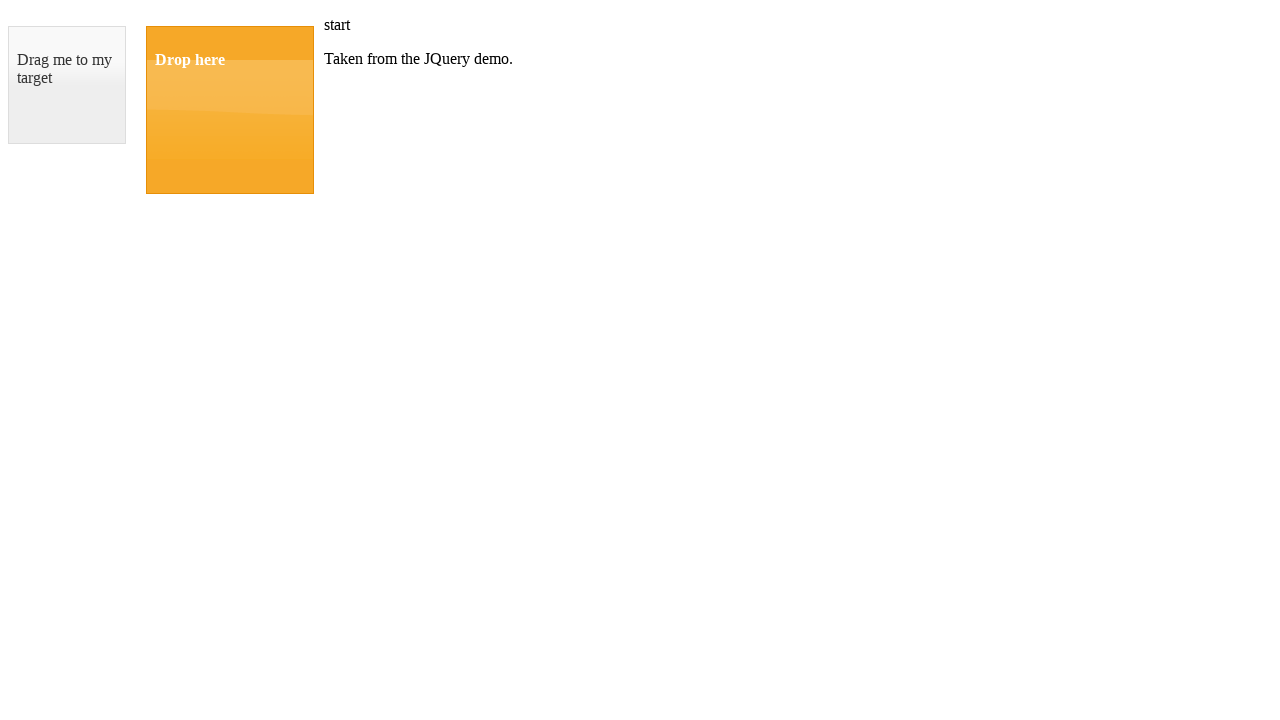

Navigated to drag and drop test page
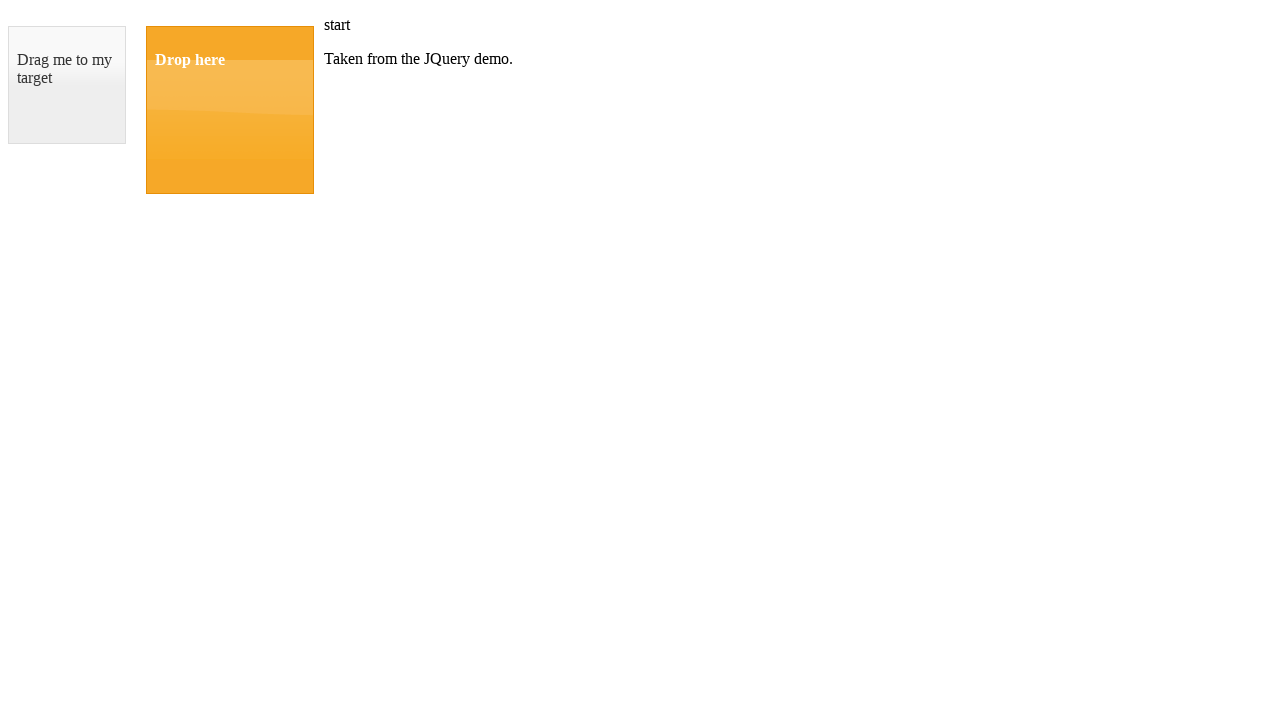

Located draggable element
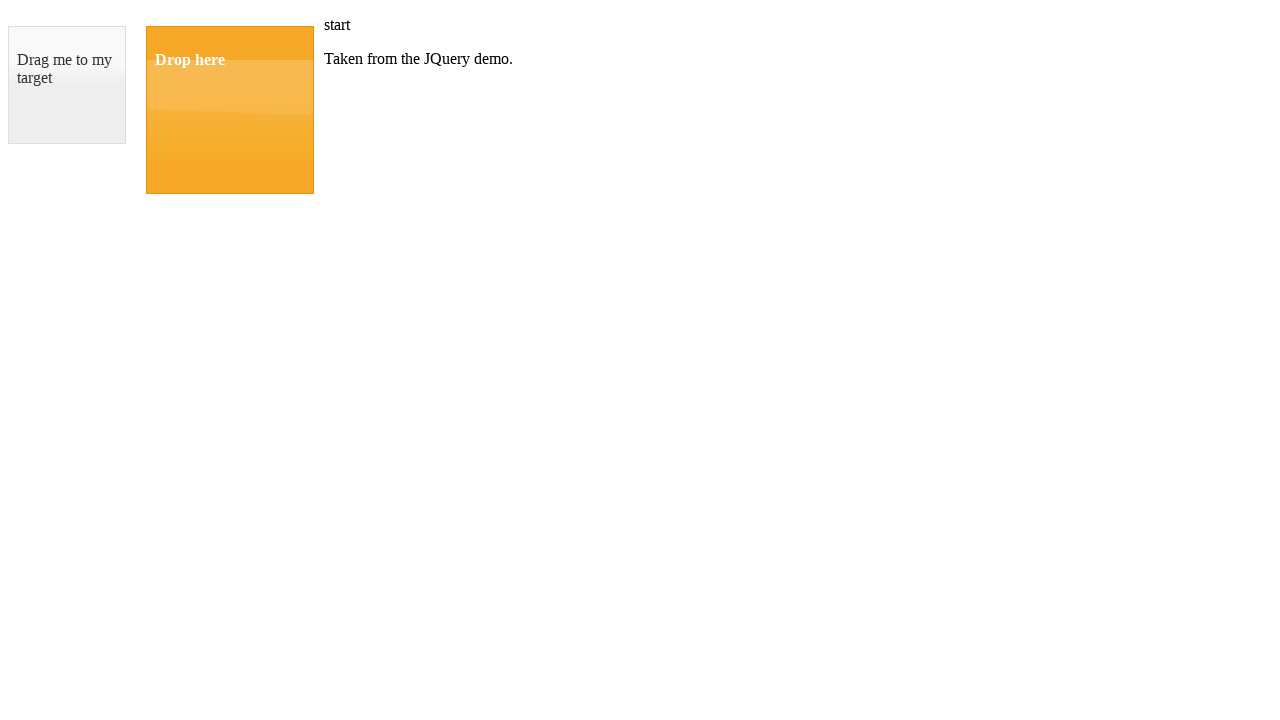

Located droppable target element
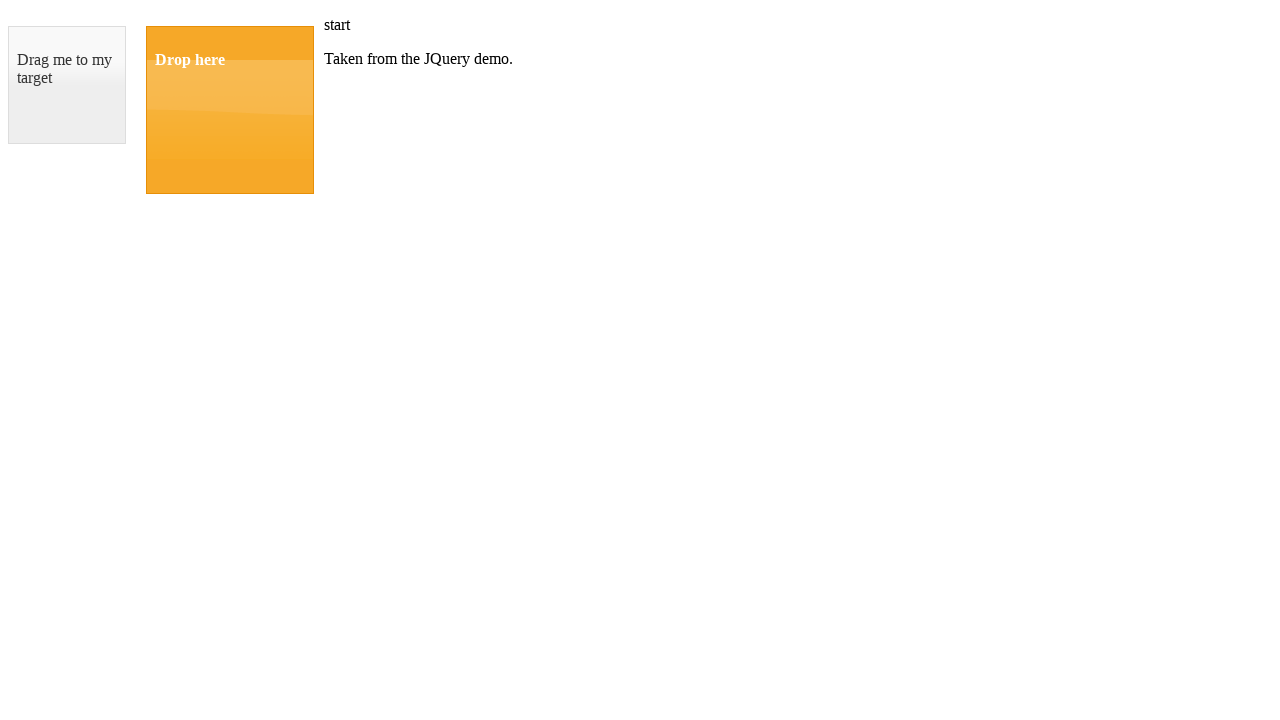

Dragged and dropped element onto target area at (230, 110)
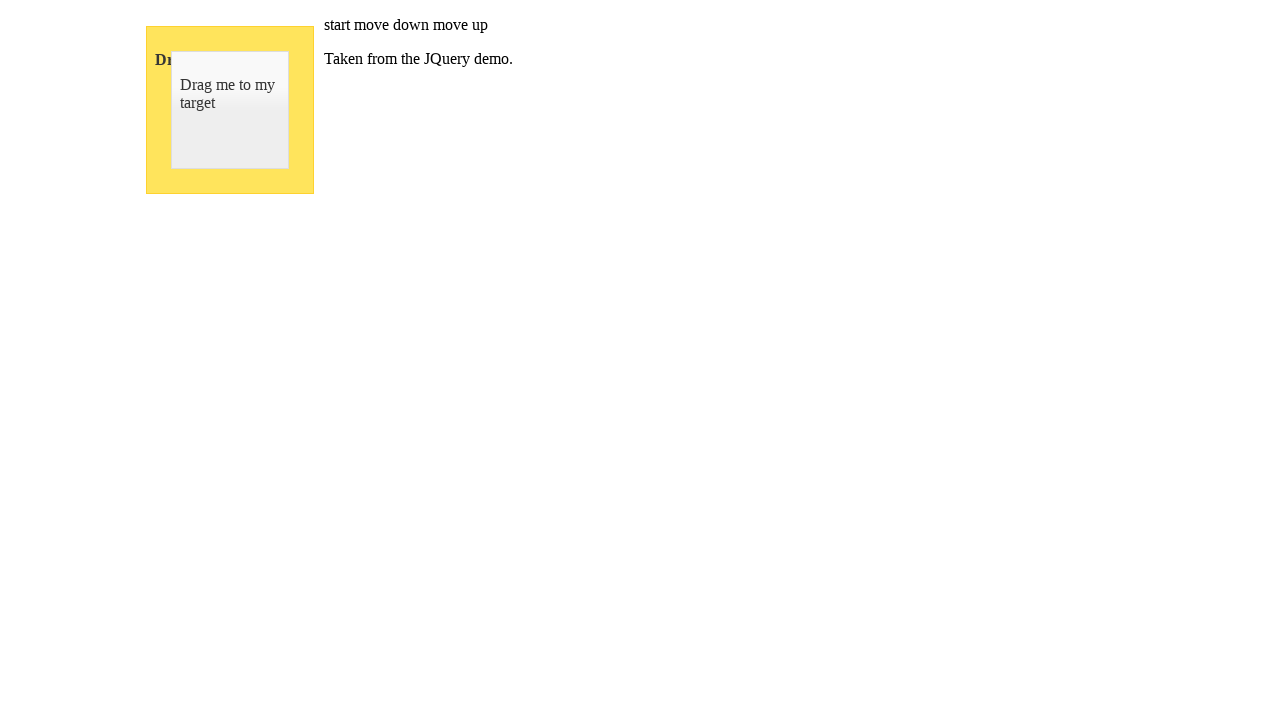

Verified drop was successful - droppable element displays 'Dropped!'
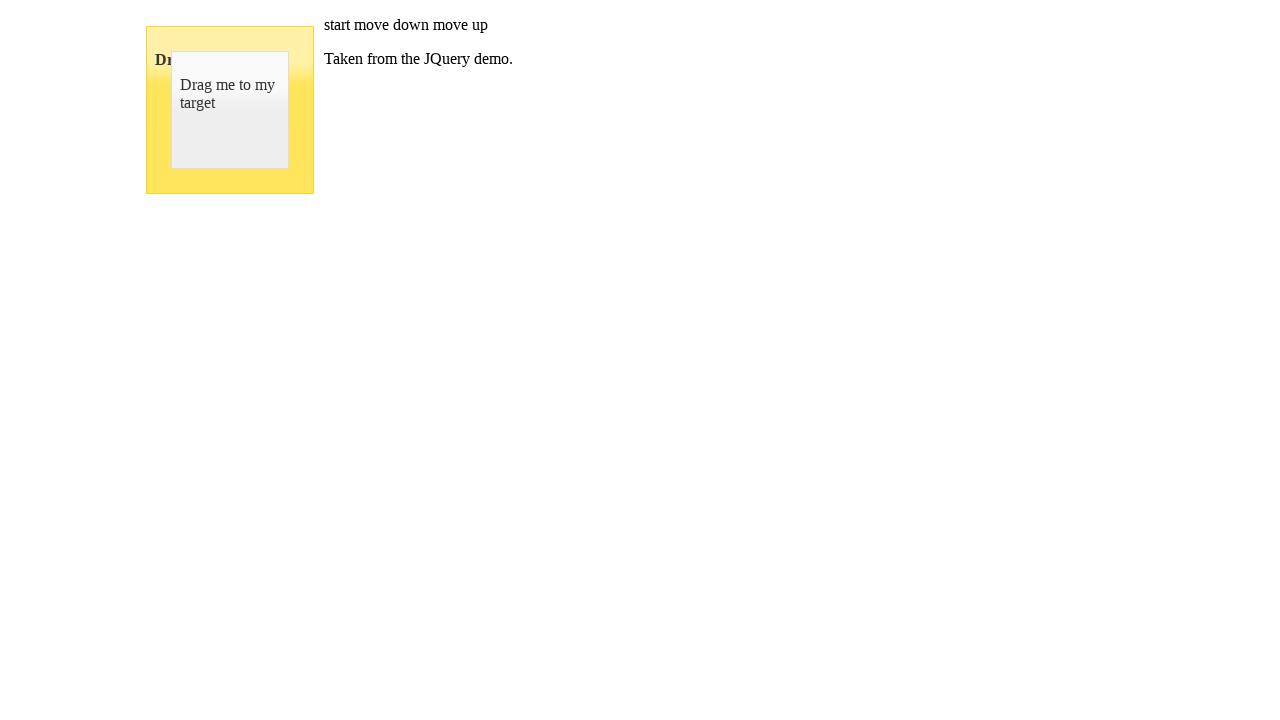

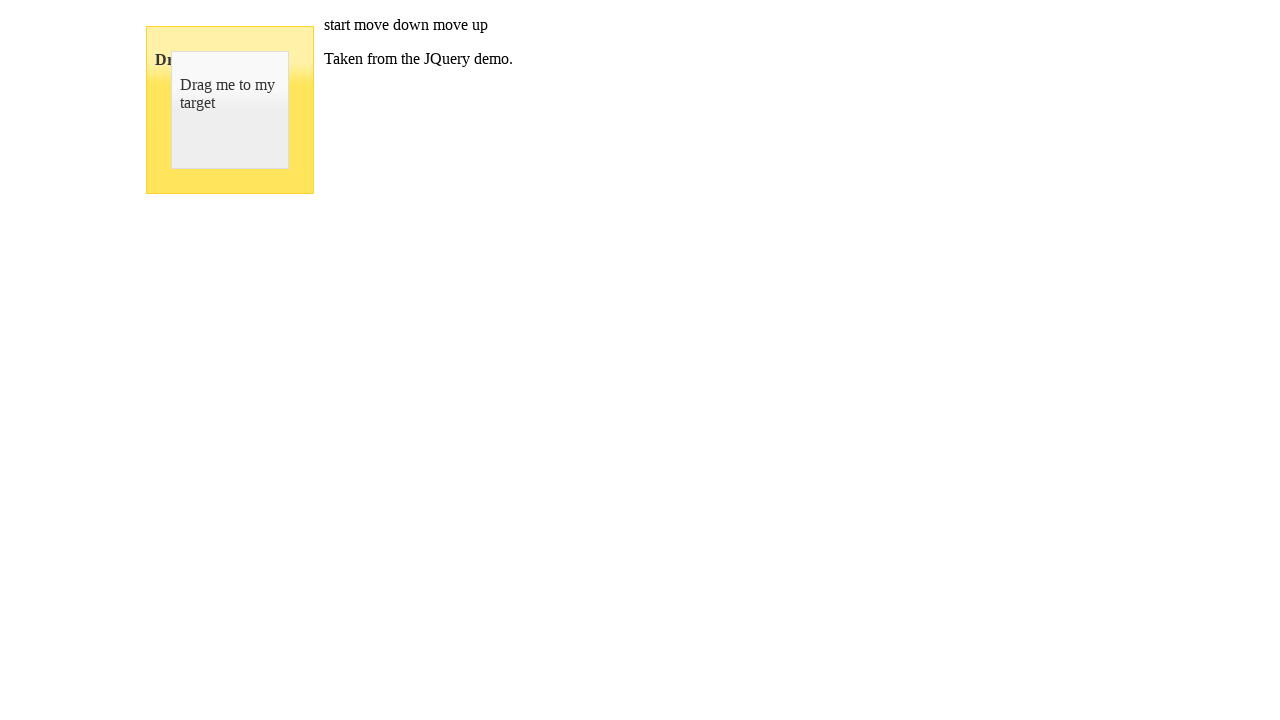